Navigates to a Vietnamese stock information page for FPT Corporation and verifies the page loads successfully by checking for company name content

Starting URL: https://cafef.vn/du-lieu/hose/fpt-cong-ty-co-phan-fpt.chn

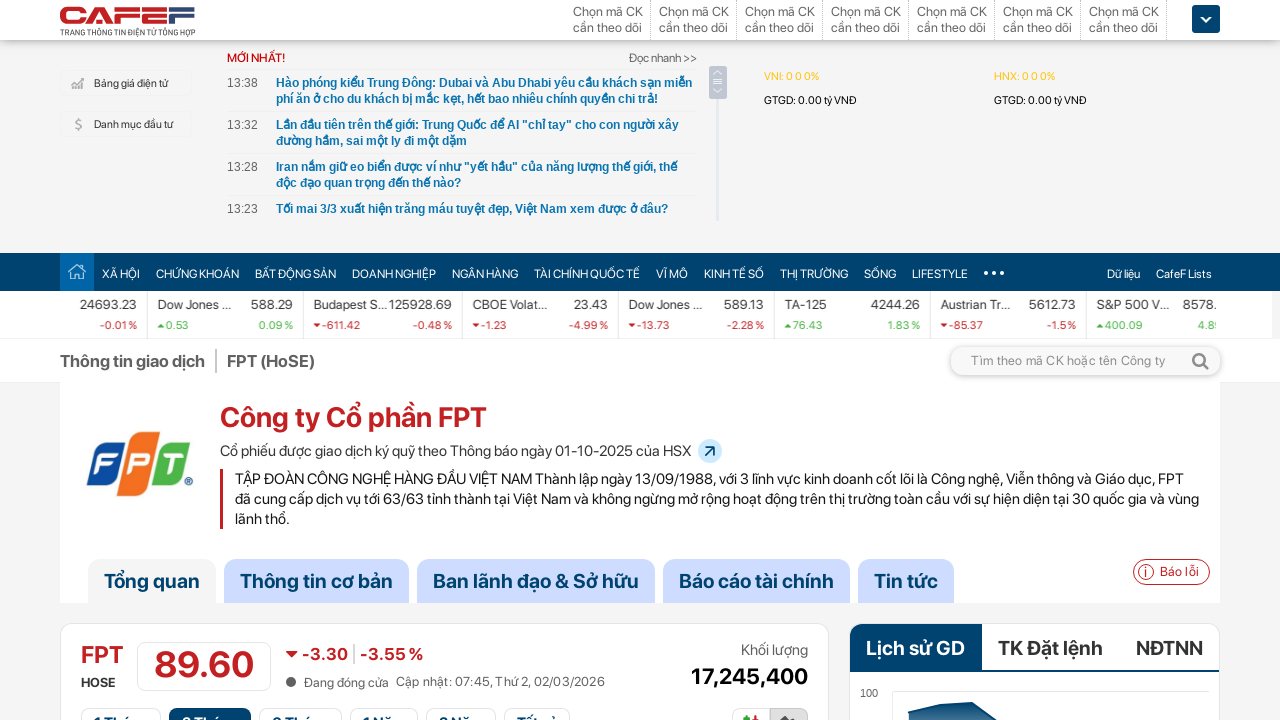

Waited for page DOM content to load
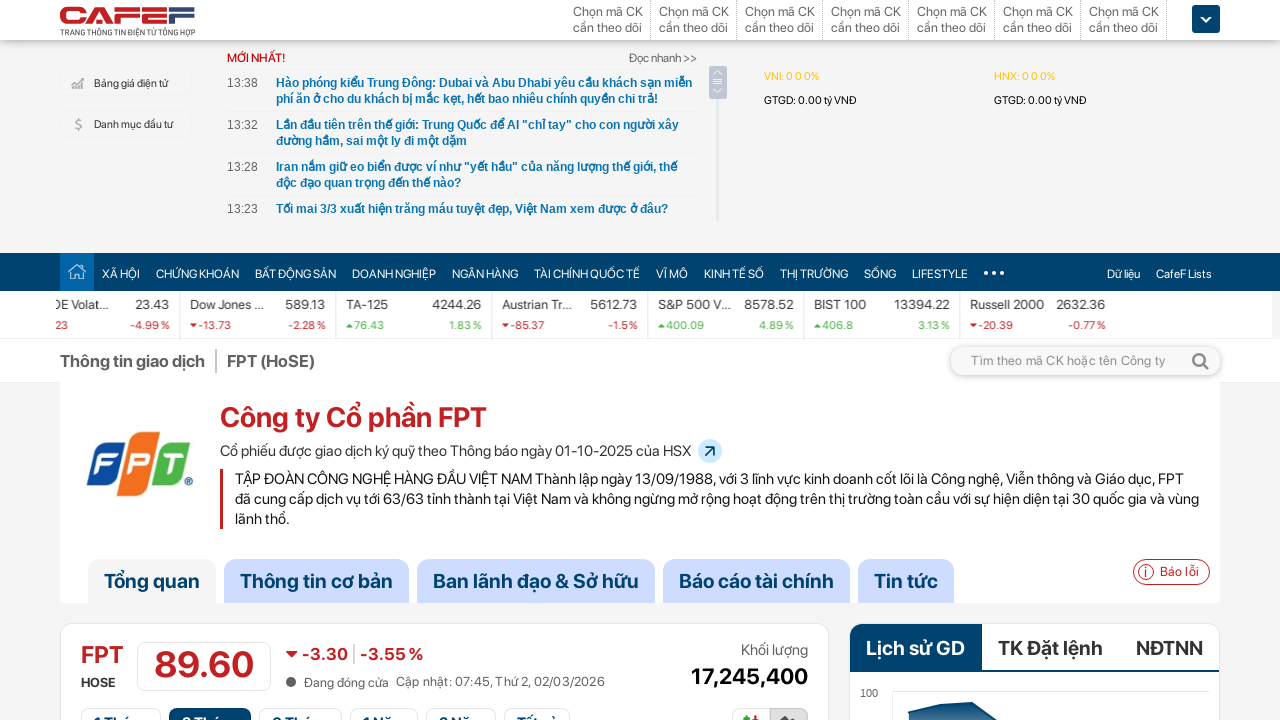

Verified body element is present on FPT Corporation stock information page
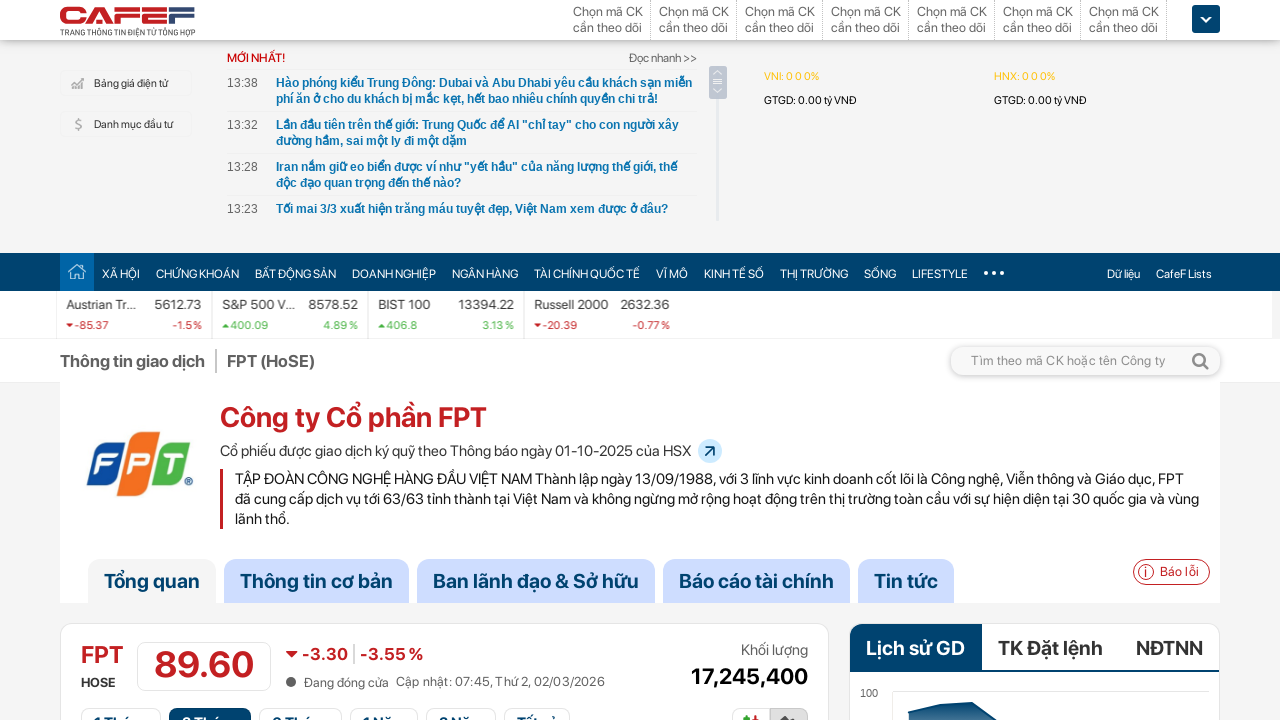

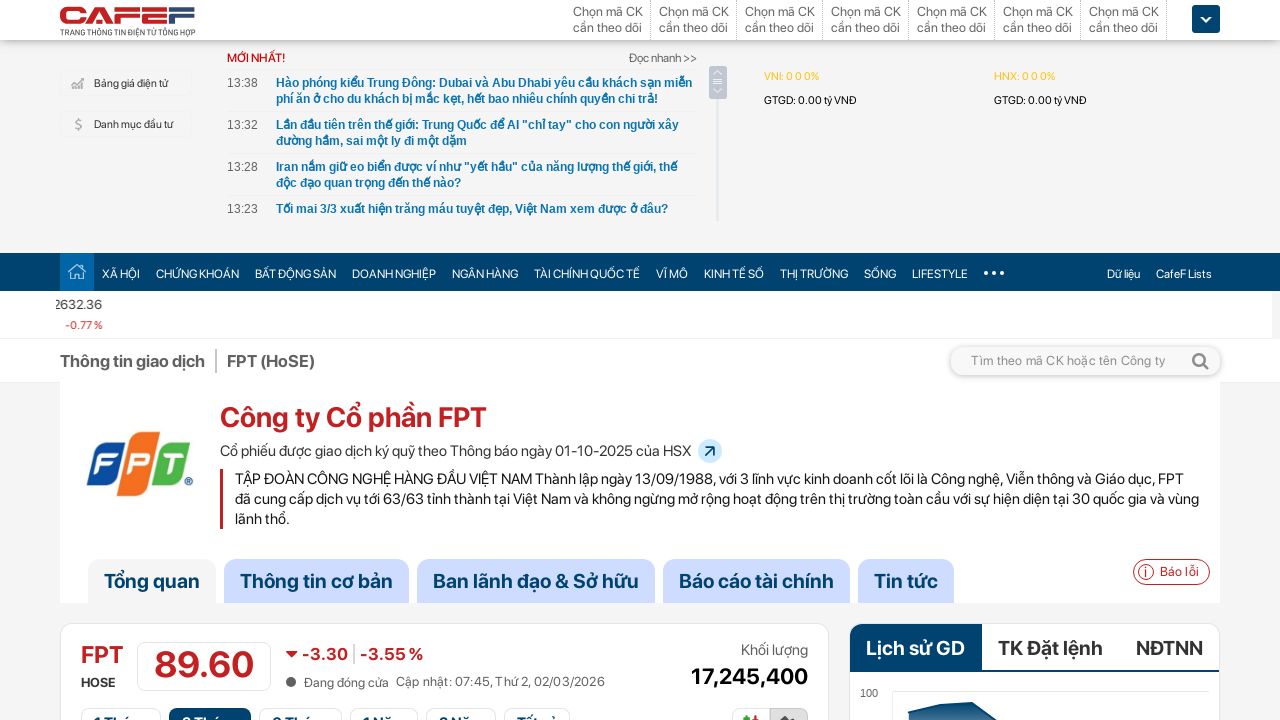